Tests filling out a practice form with personal information including name, email, gender selection, mobile number, hobbies checkbox, address, and state/city dropdowns

Starting URL: https://demoqa.com/automation-practice-form

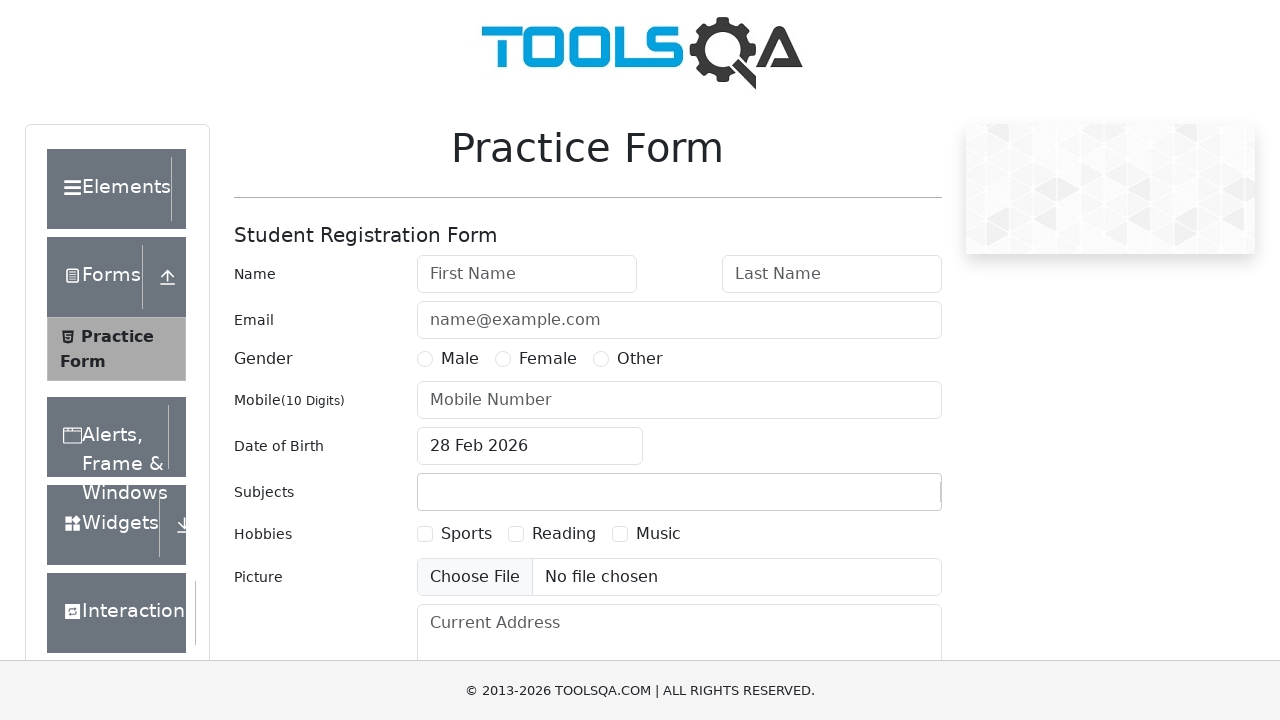

Clicked first name field at (527, 274) on #firstName
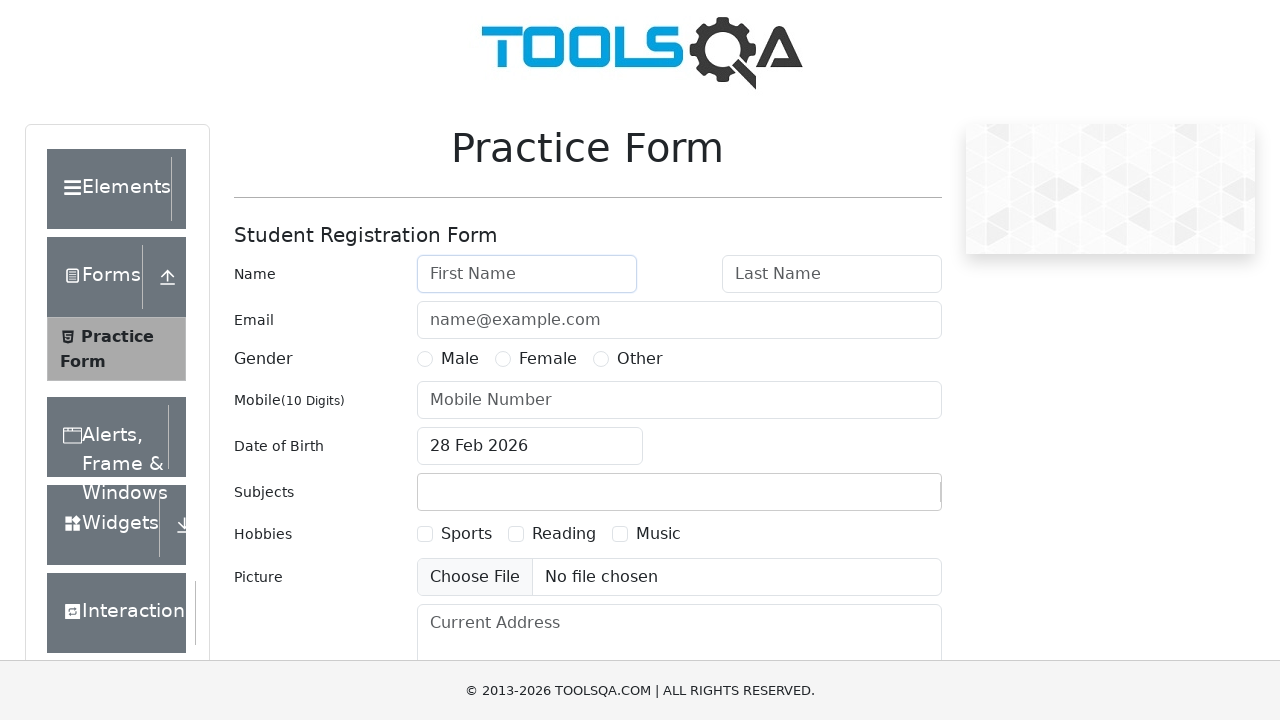

Filled first name field with 'Marcus' on #firstName
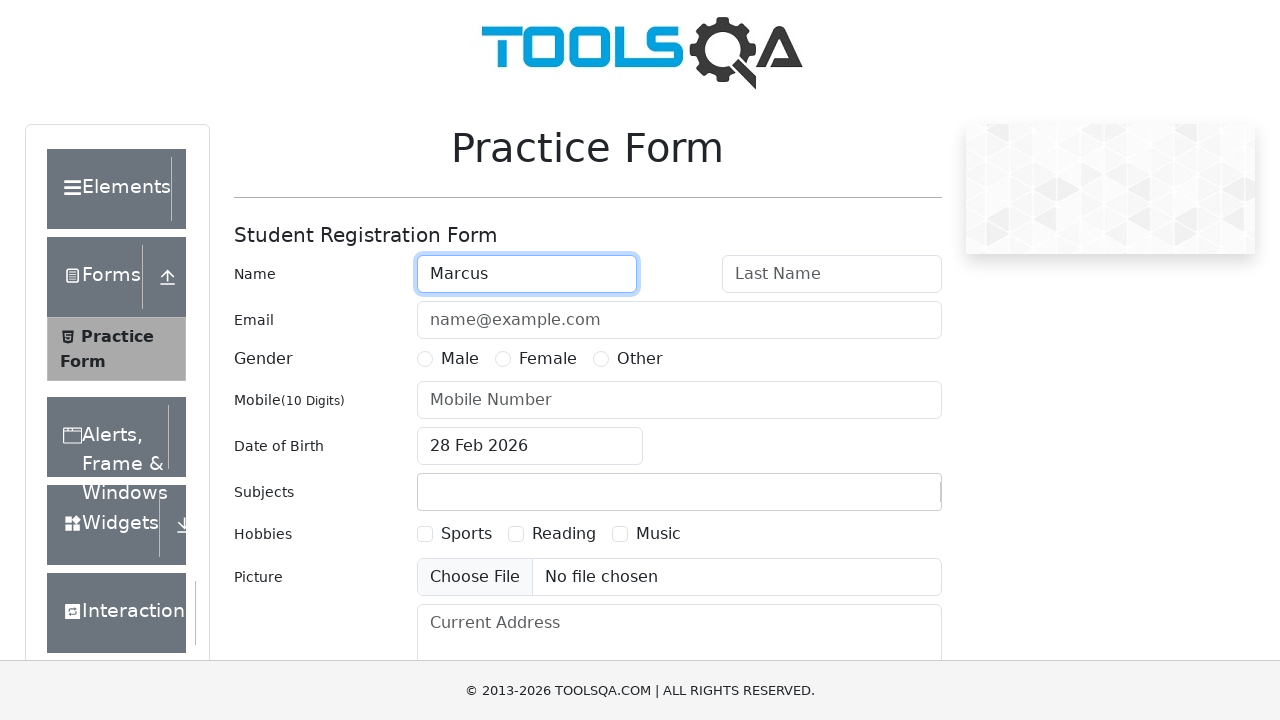

Filled last name field with 'Thompson' on #lastName
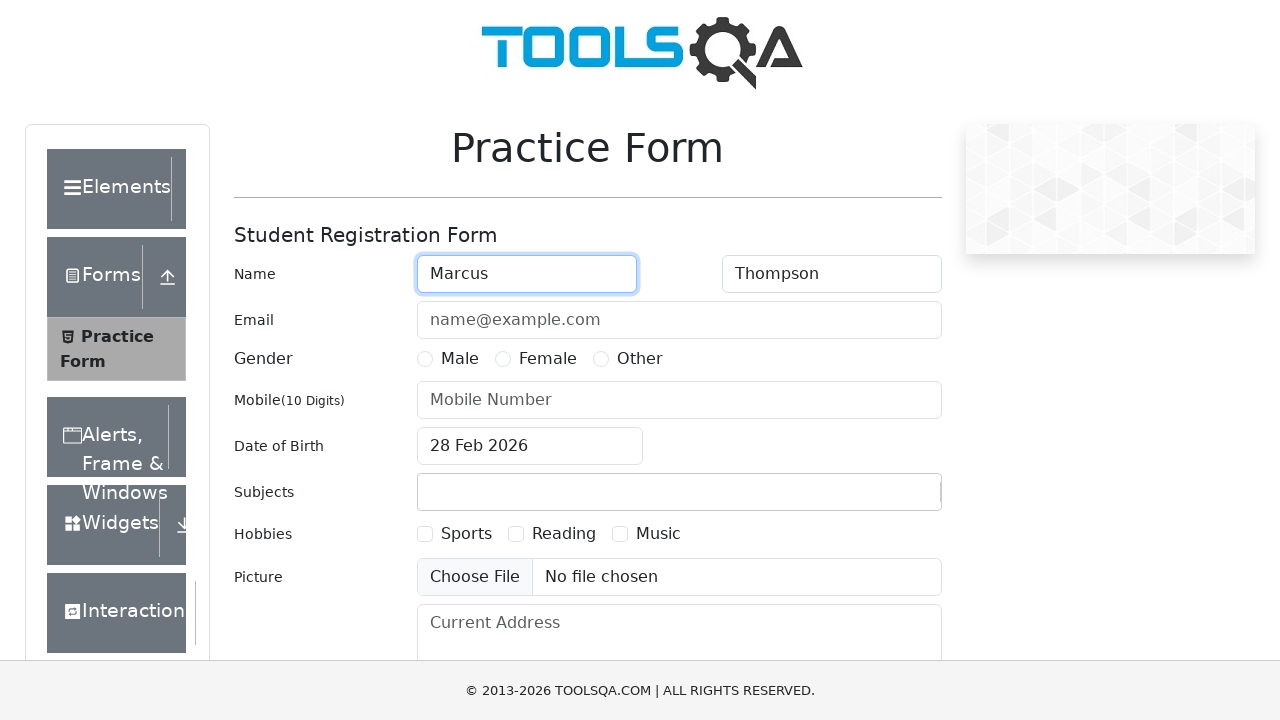

Filled email field with 'marcus.thompson@mailinator.com' on #userEmail
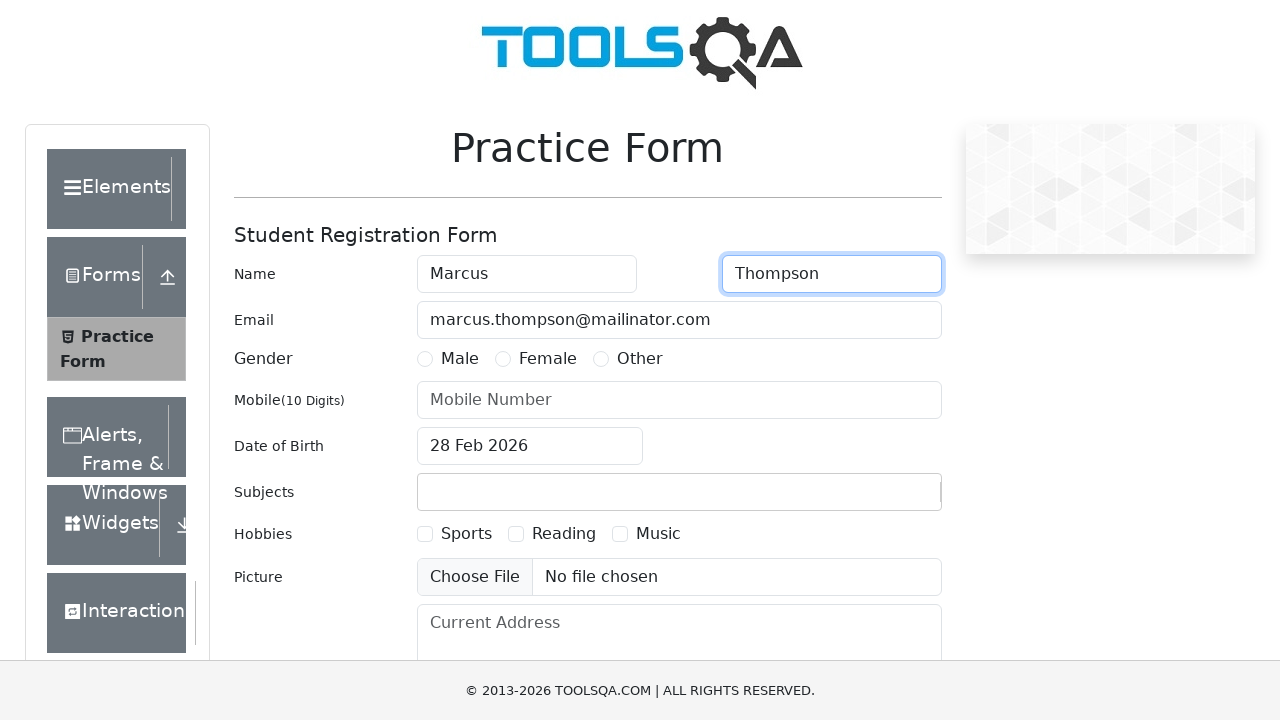

Selected Female gender option at (548, 359) on label[for='gender-radio-2']
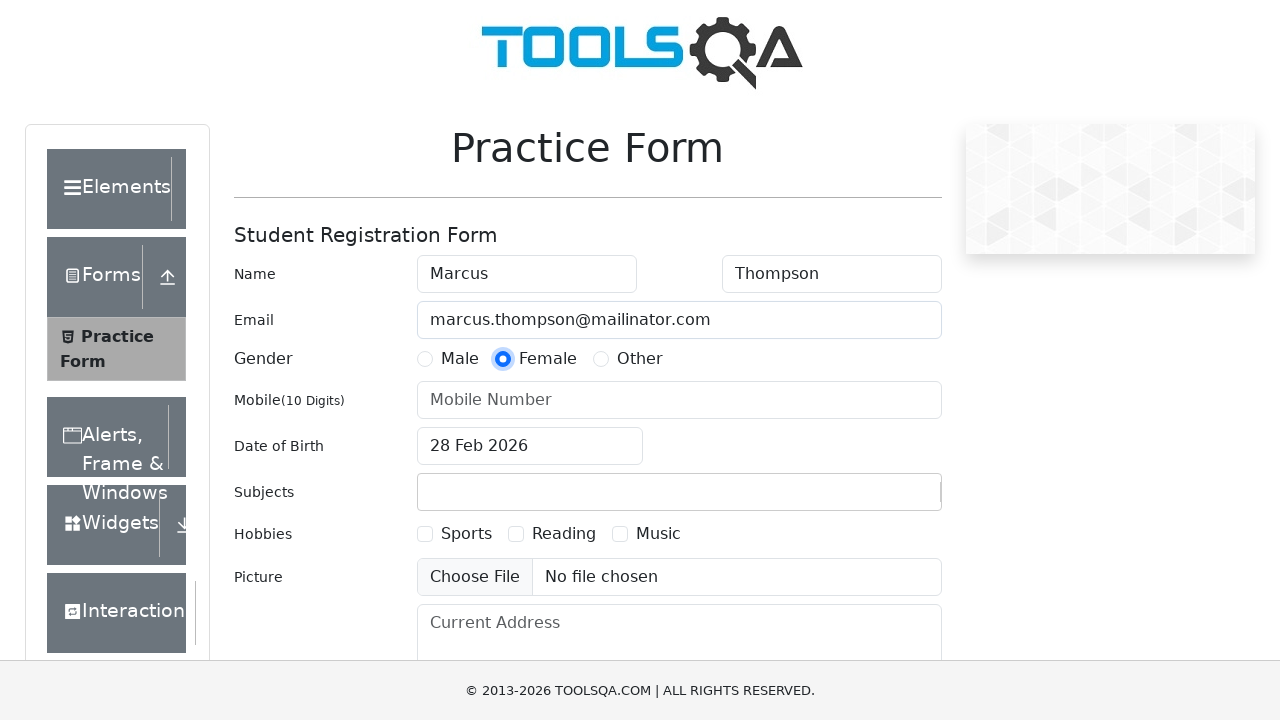

Filled mobile number field with '9876543210' on #userNumber
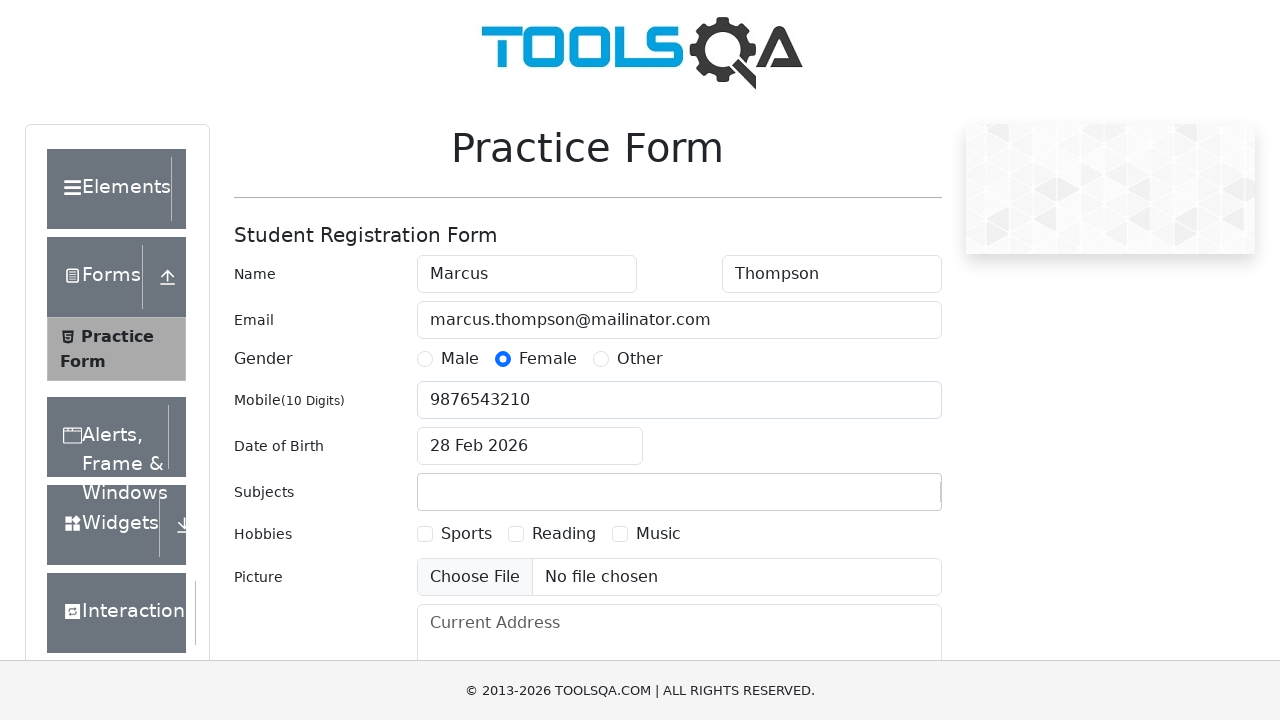

Selected Reading checkbox for hobbies at (564, 534) on label[for='hobbies-checkbox-2']
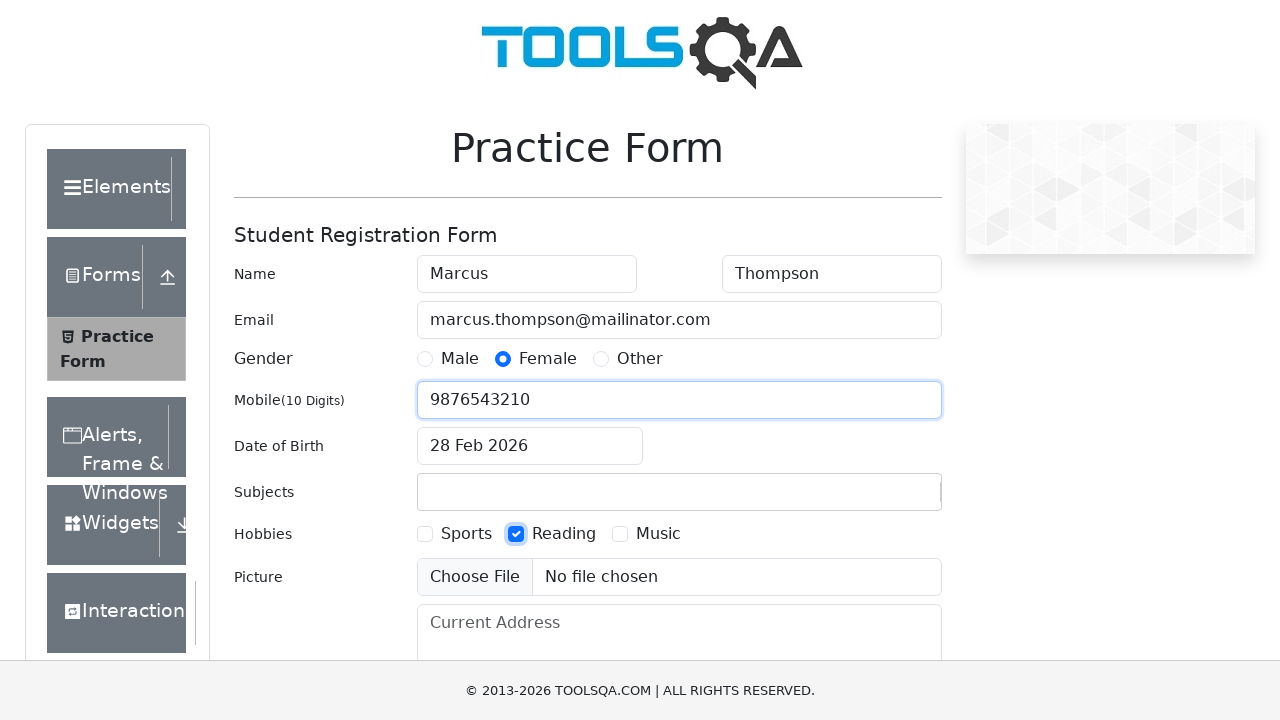

Filled current address field with '123 Main Street, Apt 4B' on #currentAddress
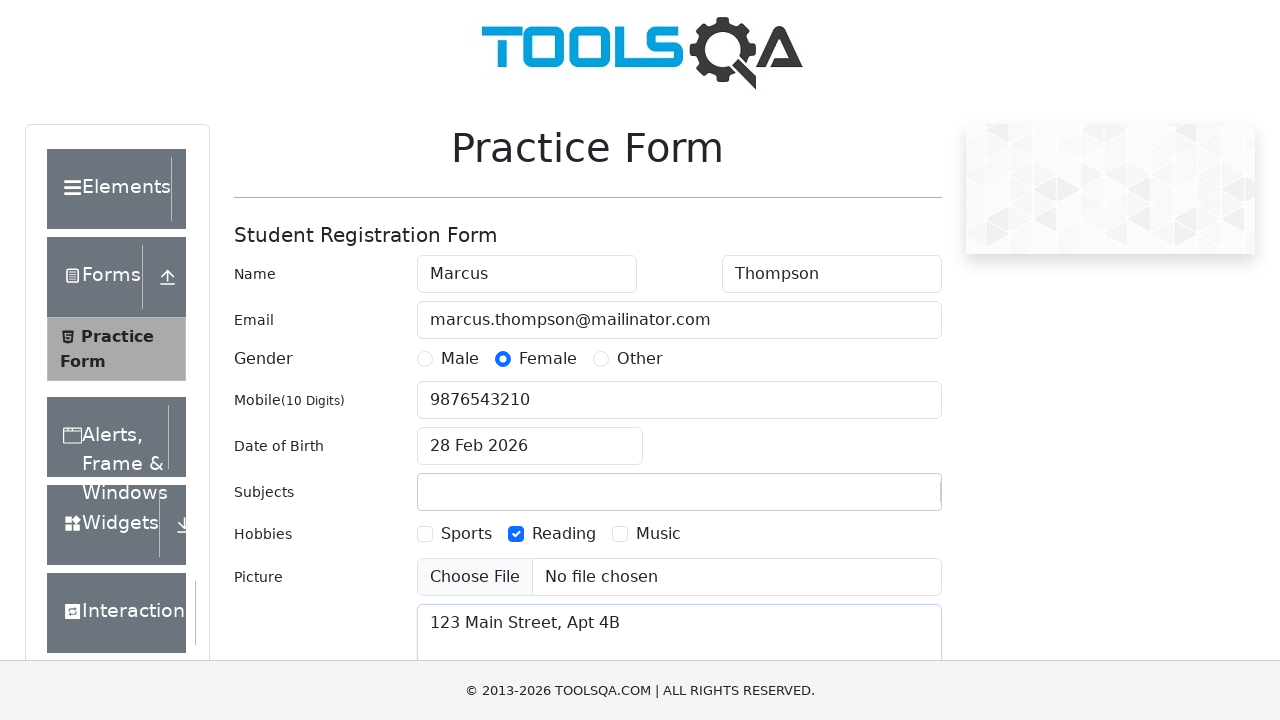

Clicked state dropdown to open options at (527, 437) on #state
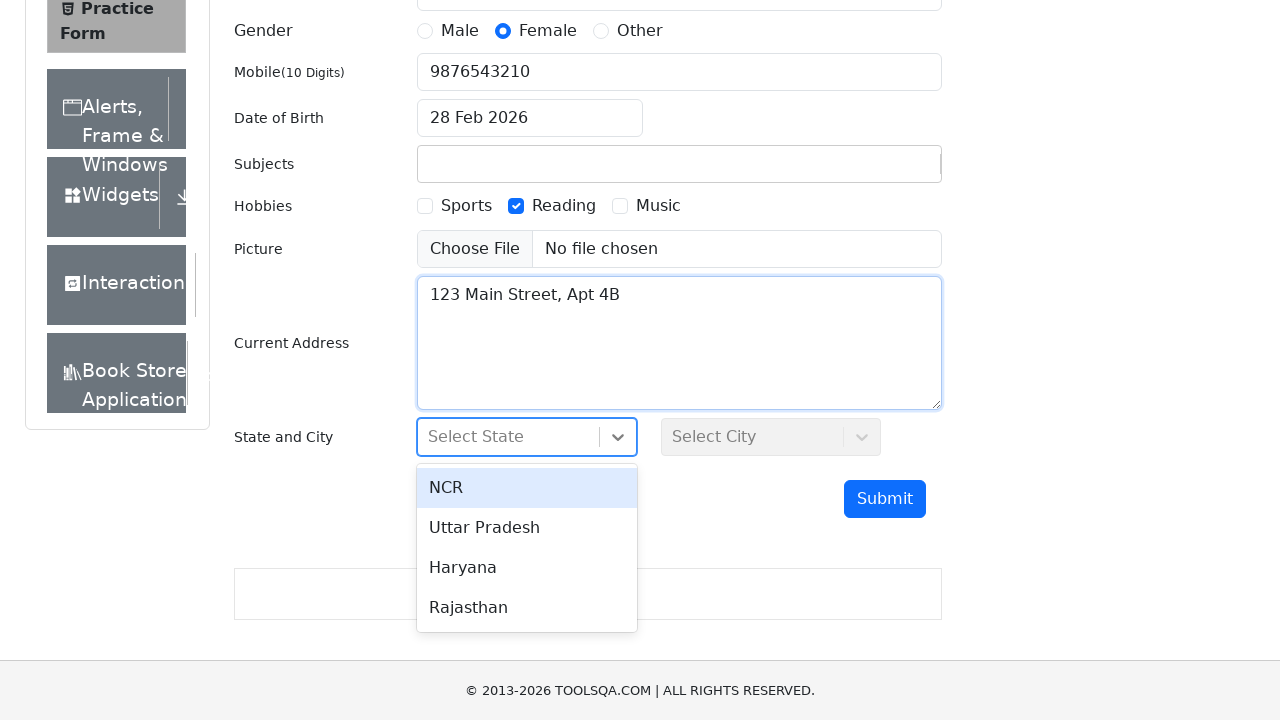

Selected first state option from dropdown at (527, 488) on #react-select-3-option-0
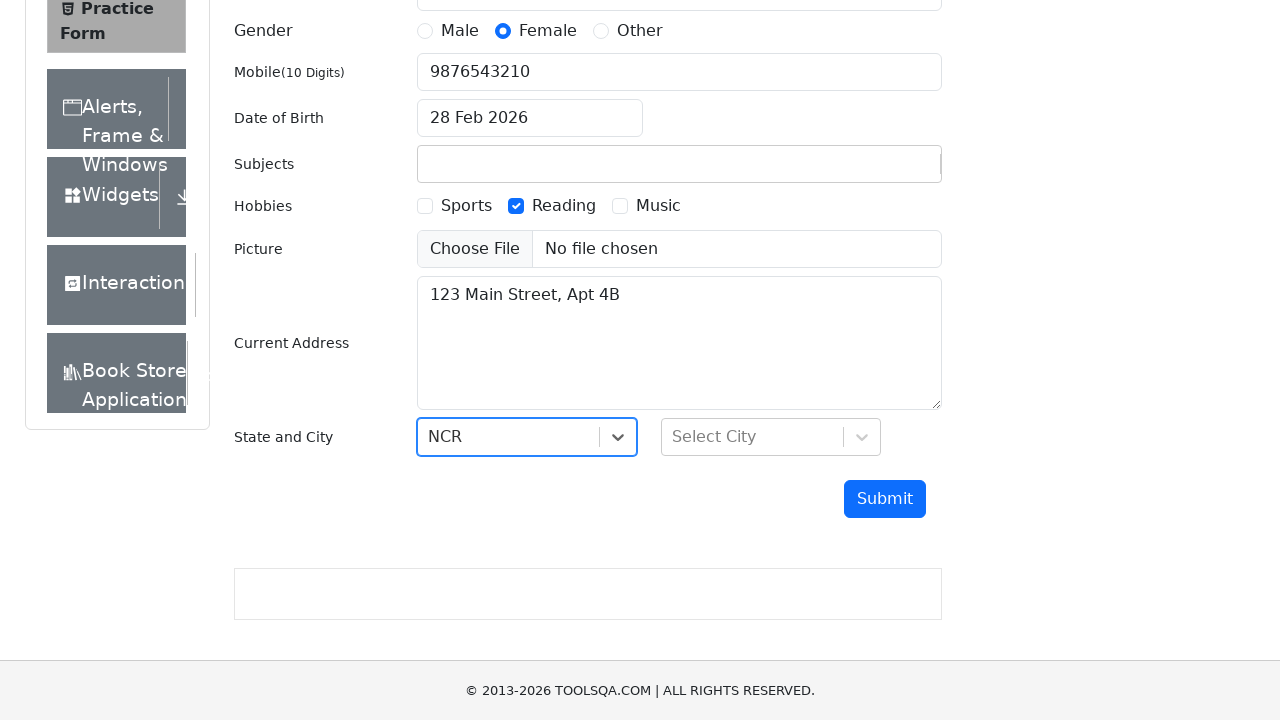

Clicked city dropdown to open options at (771, 437) on #city
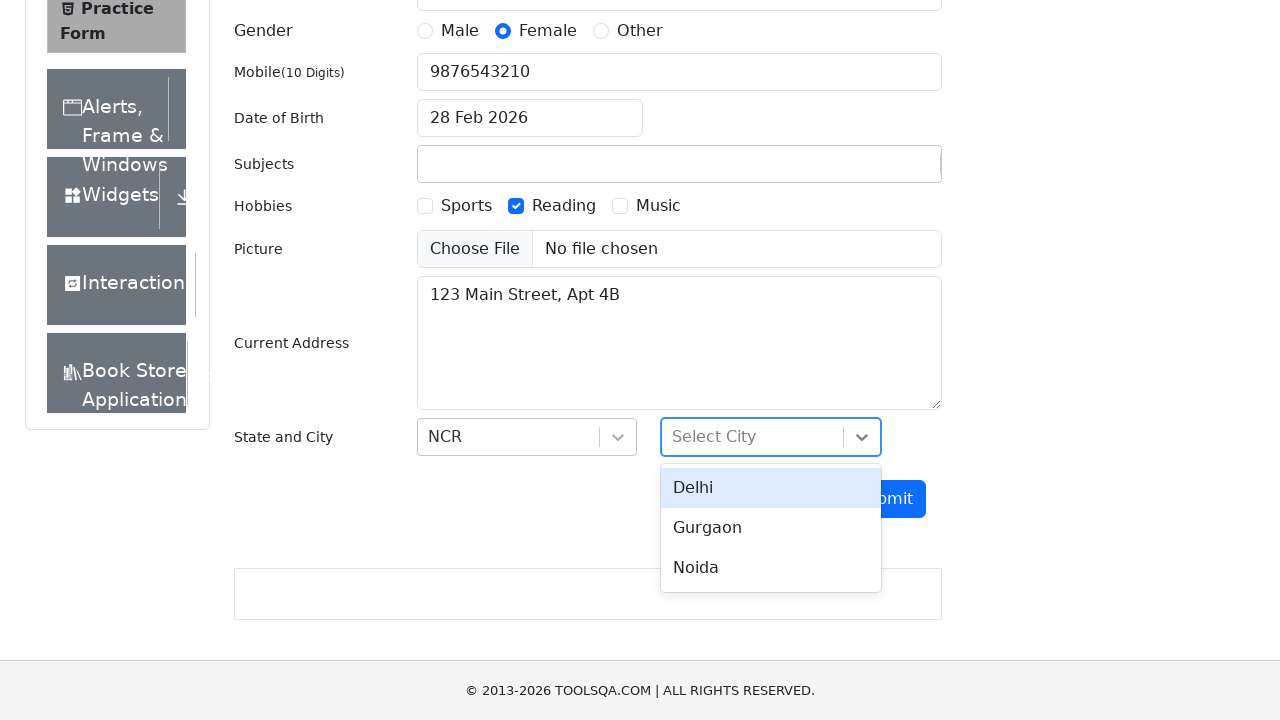

Selected first city option from dropdown at (771, 488) on #react-select-4-option-0
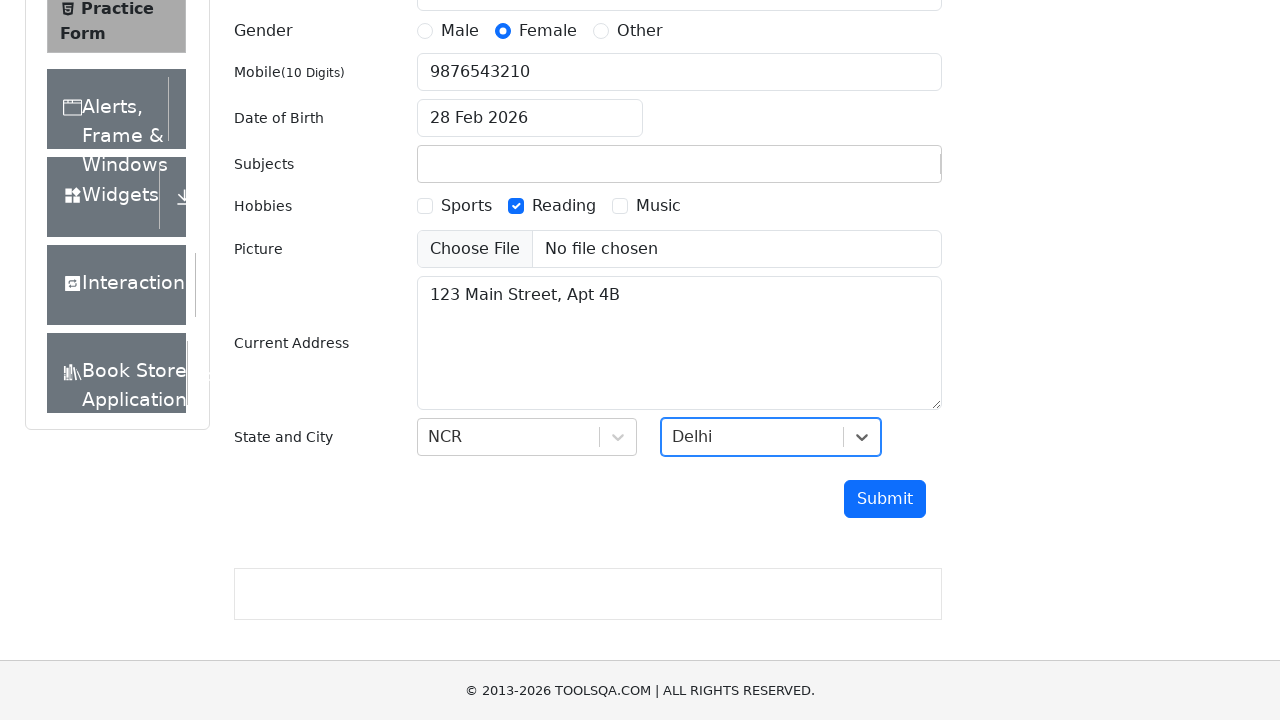

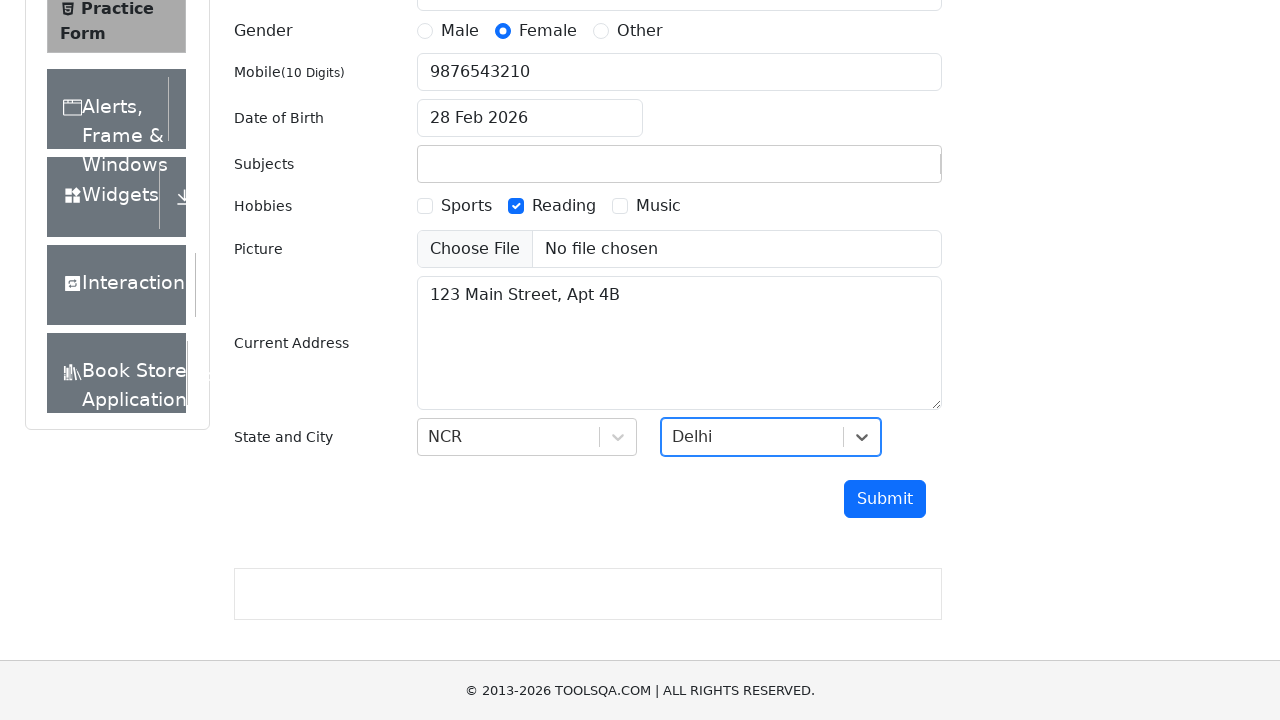